Tests marking all todo items as completed using the toggle-all checkbox

Starting URL: https://demo.playwright.dev/todomvc

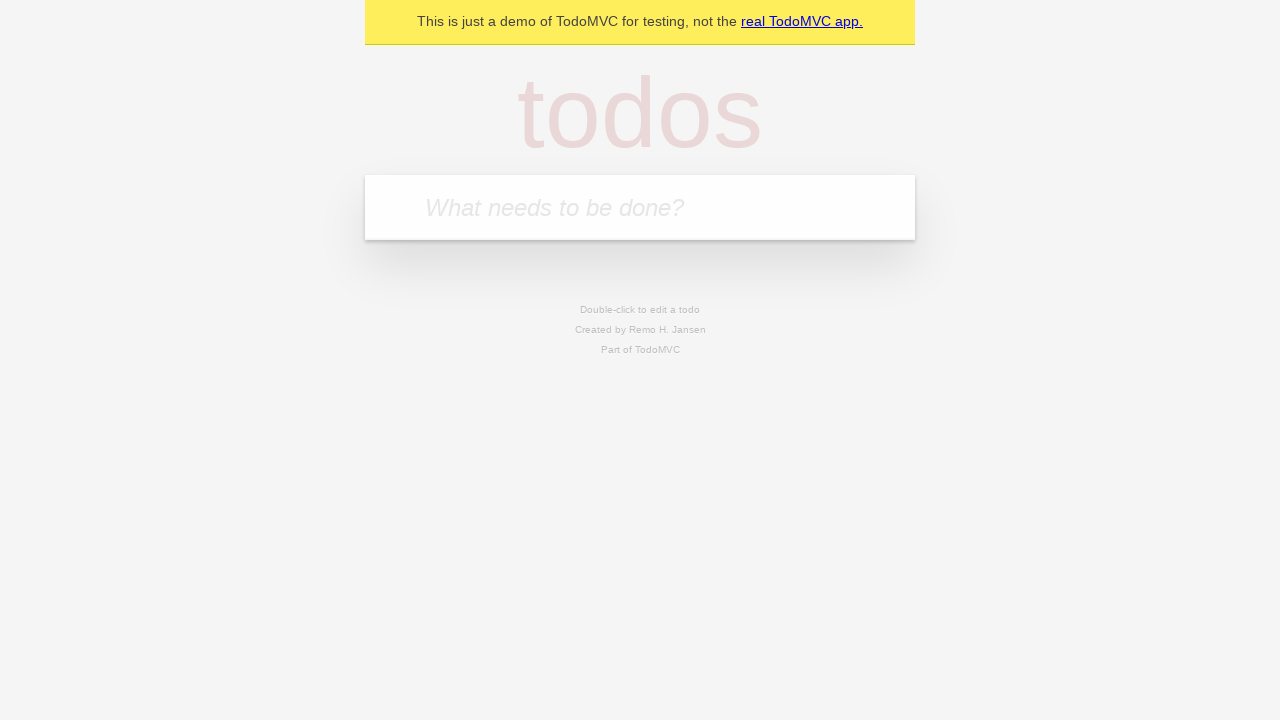

Filled todo input field with 'buy some cheese' on internal:attr=[placeholder="What needs to be done?"i]
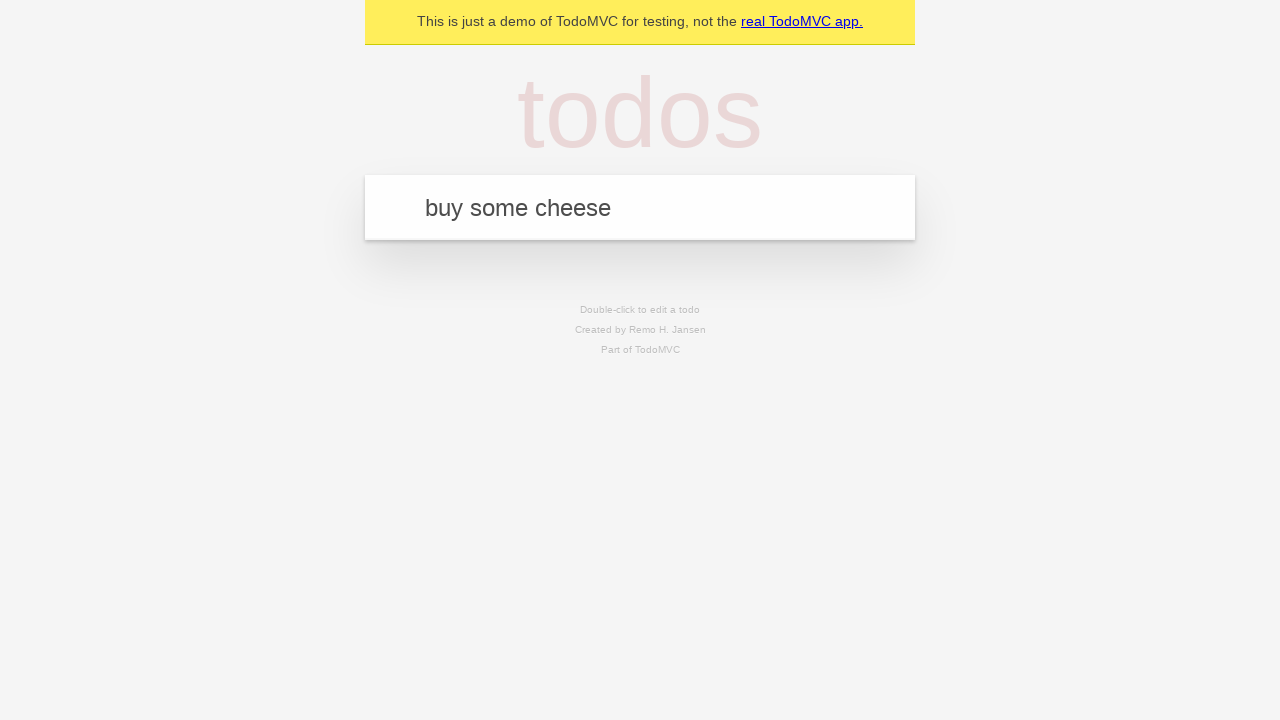

Pressed Enter to add todo item 'buy some cheese' on internal:attr=[placeholder="What needs to be done?"i]
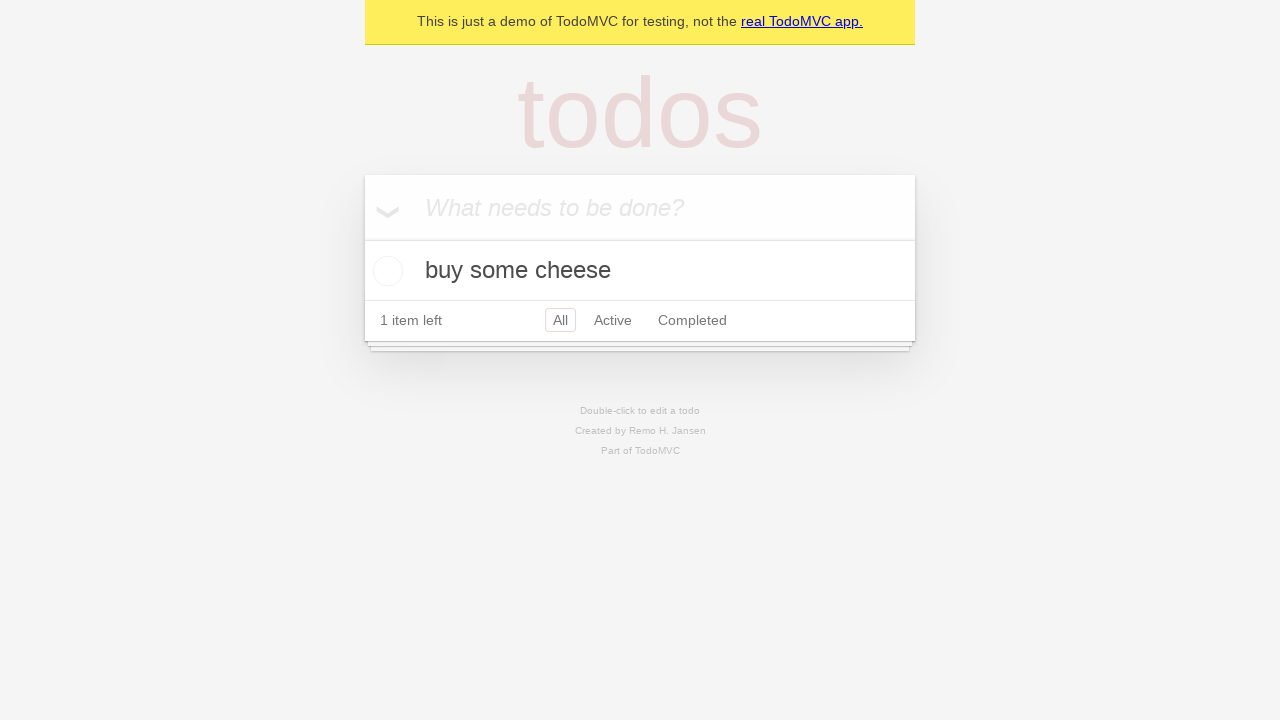

Filled todo input field with 'feed the cat' on internal:attr=[placeholder="What needs to be done?"i]
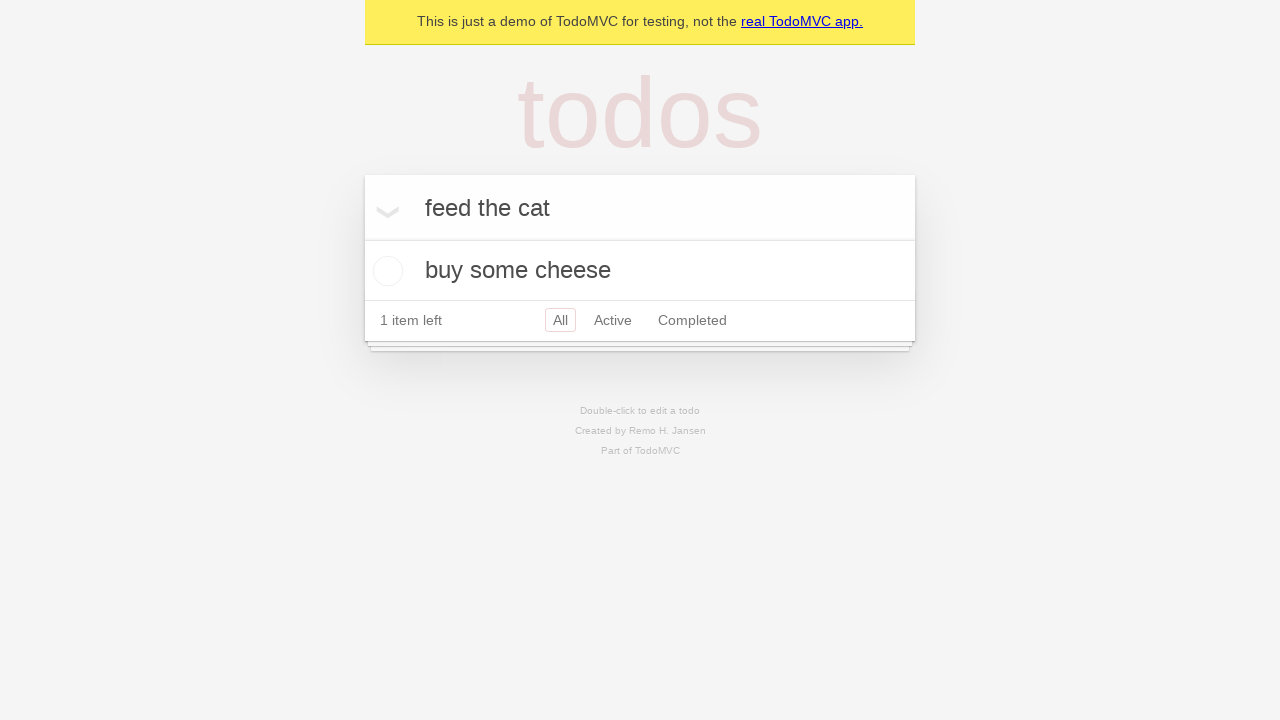

Pressed Enter to add todo item 'feed the cat' on internal:attr=[placeholder="What needs to be done?"i]
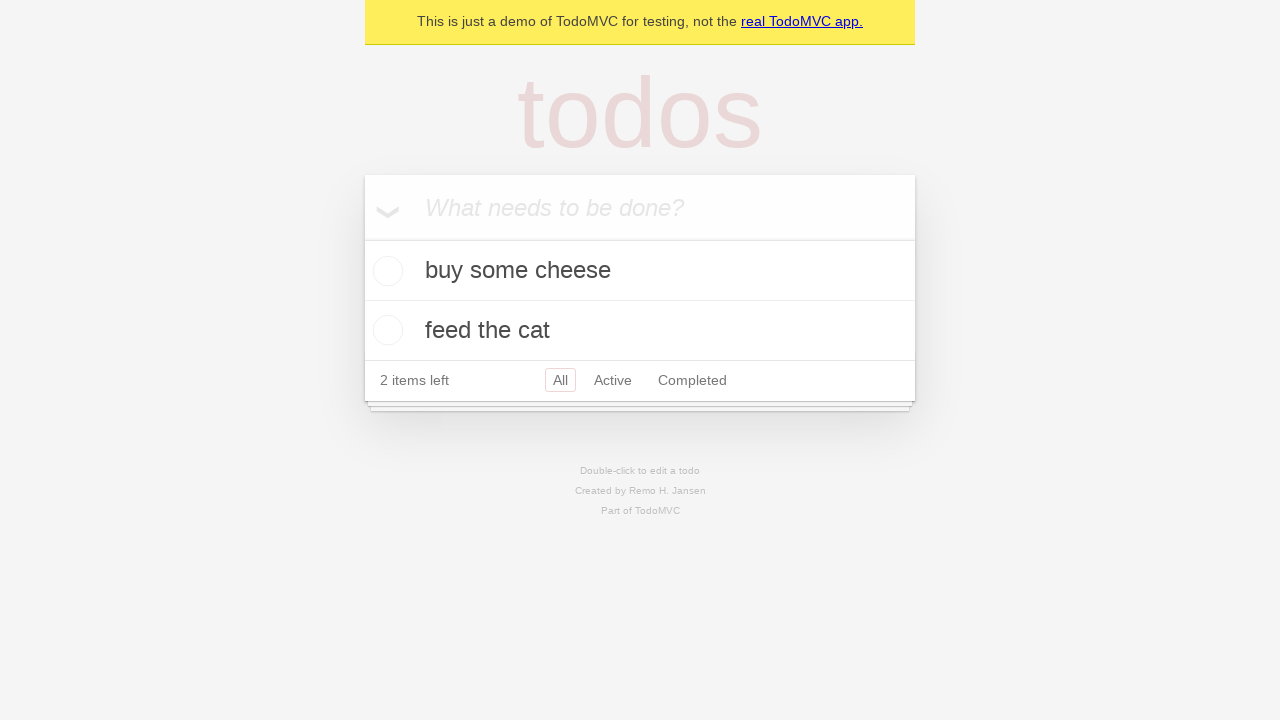

Filled todo input field with 'book a doctors appointment' on internal:attr=[placeholder="What needs to be done?"i]
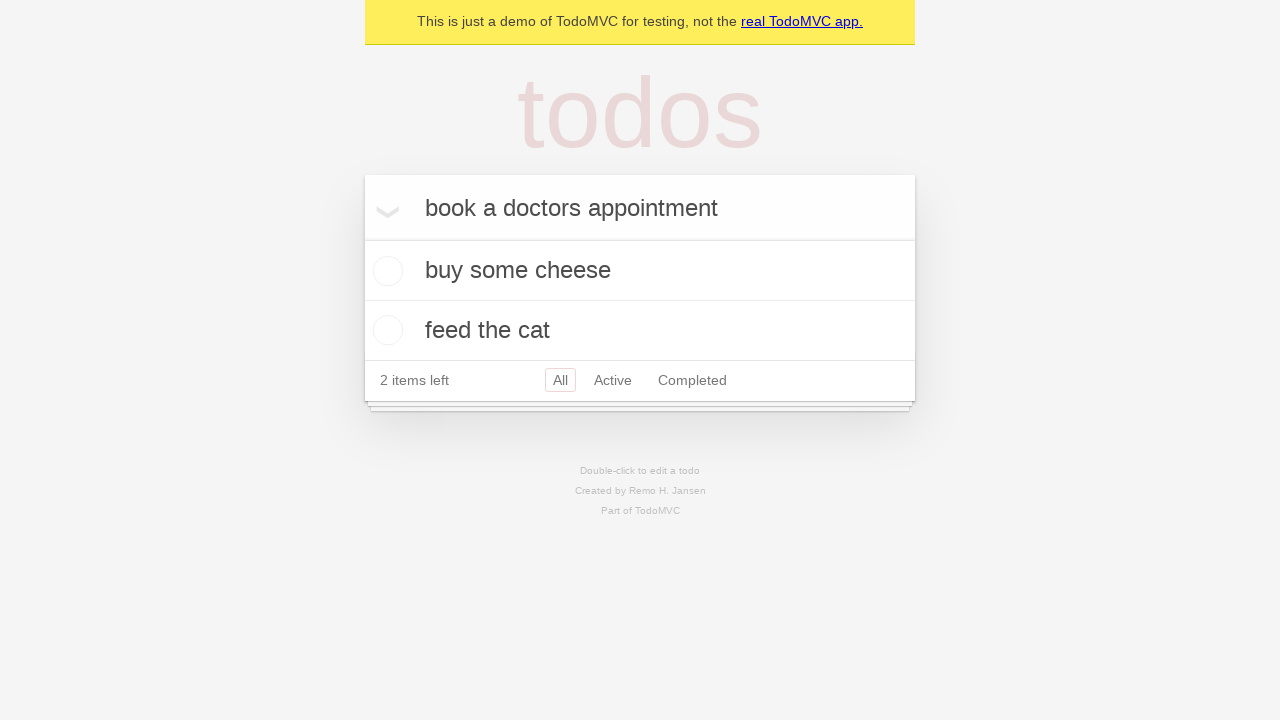

Pressed Enter to add todo item 'book a doctors appointment' on internal:attr=[placeholder="What needs to be done?"i]
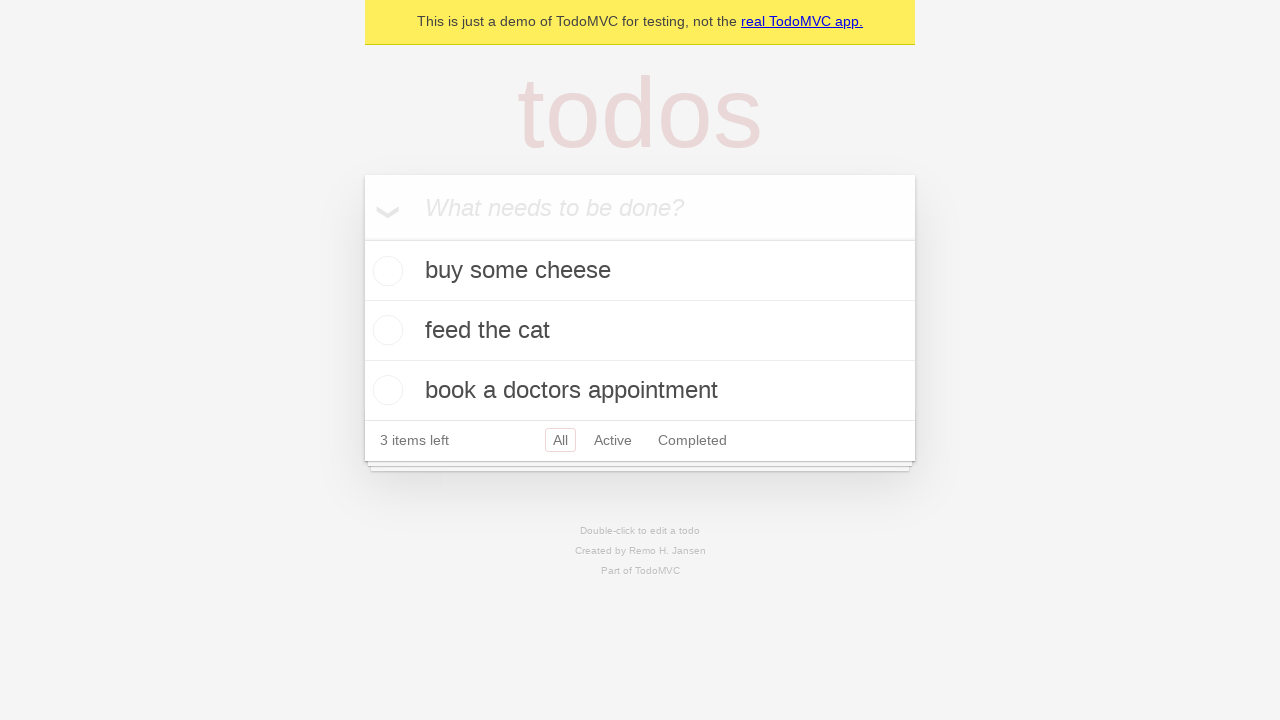

Clicked 'Mark all as complete' checkbox to toggle all todos as completed at (362, 238) on internal:label="Mark all as complete"i
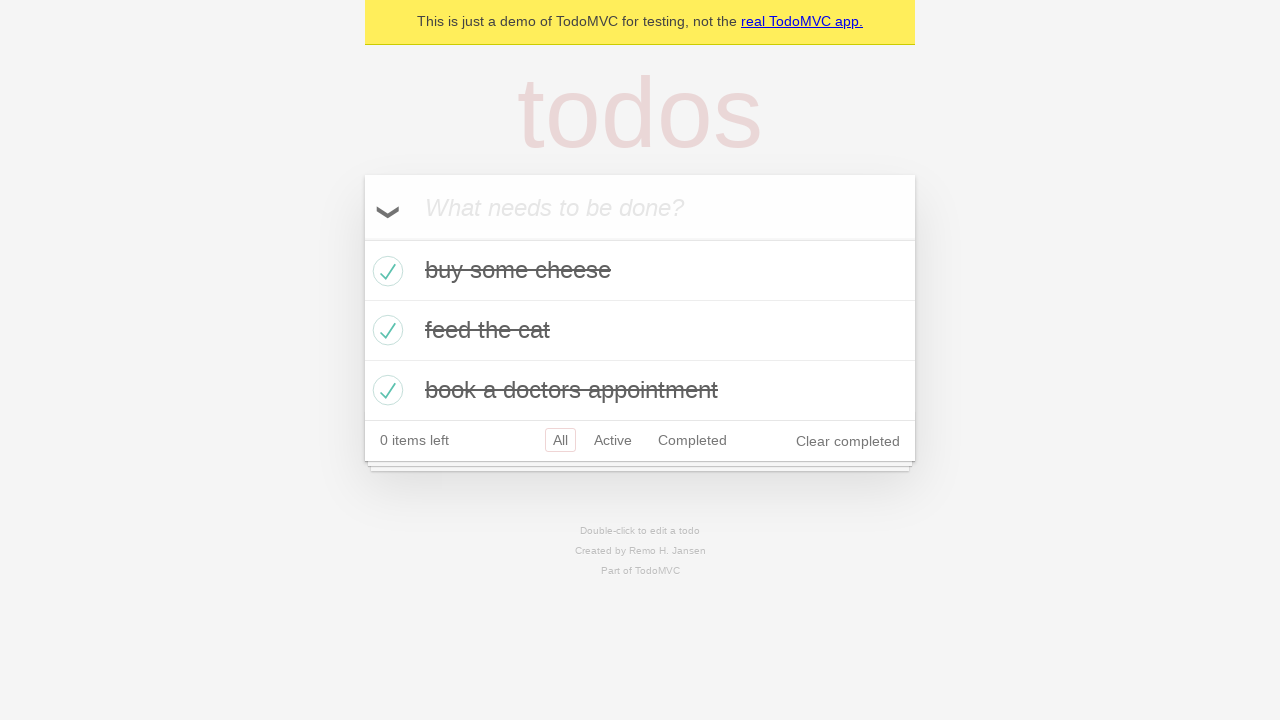

Verified all todo items are marked as completed
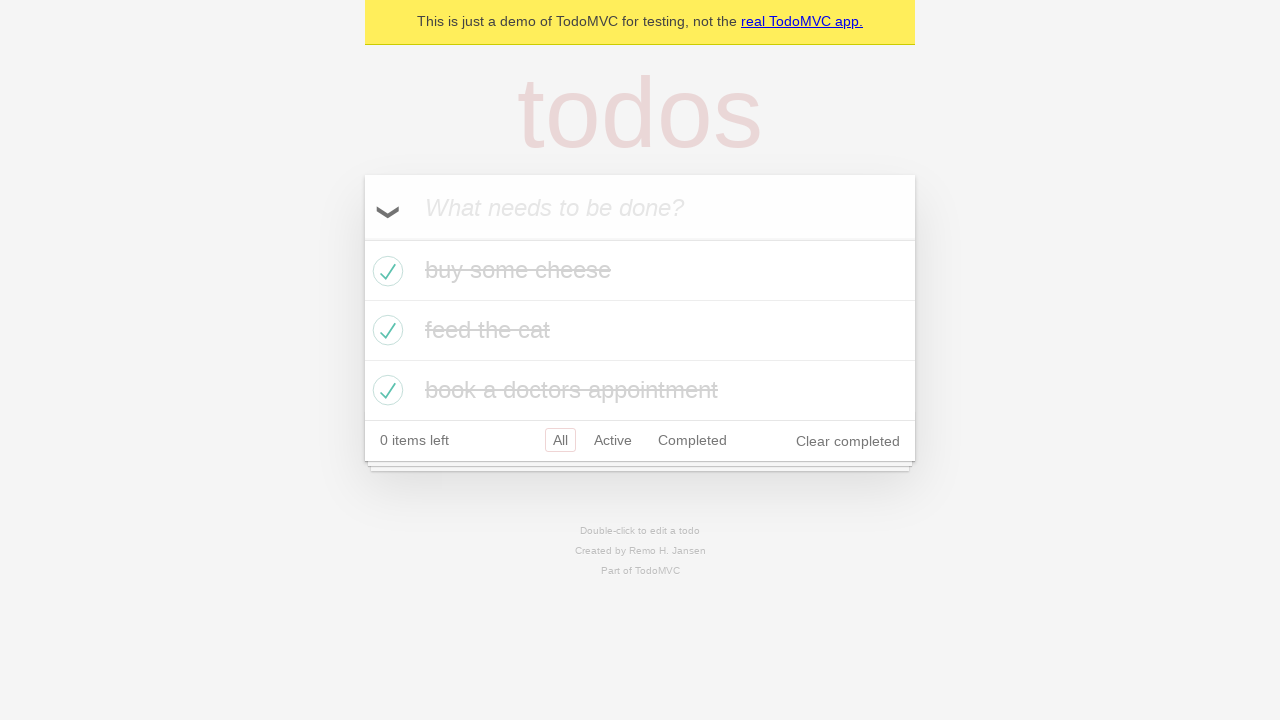

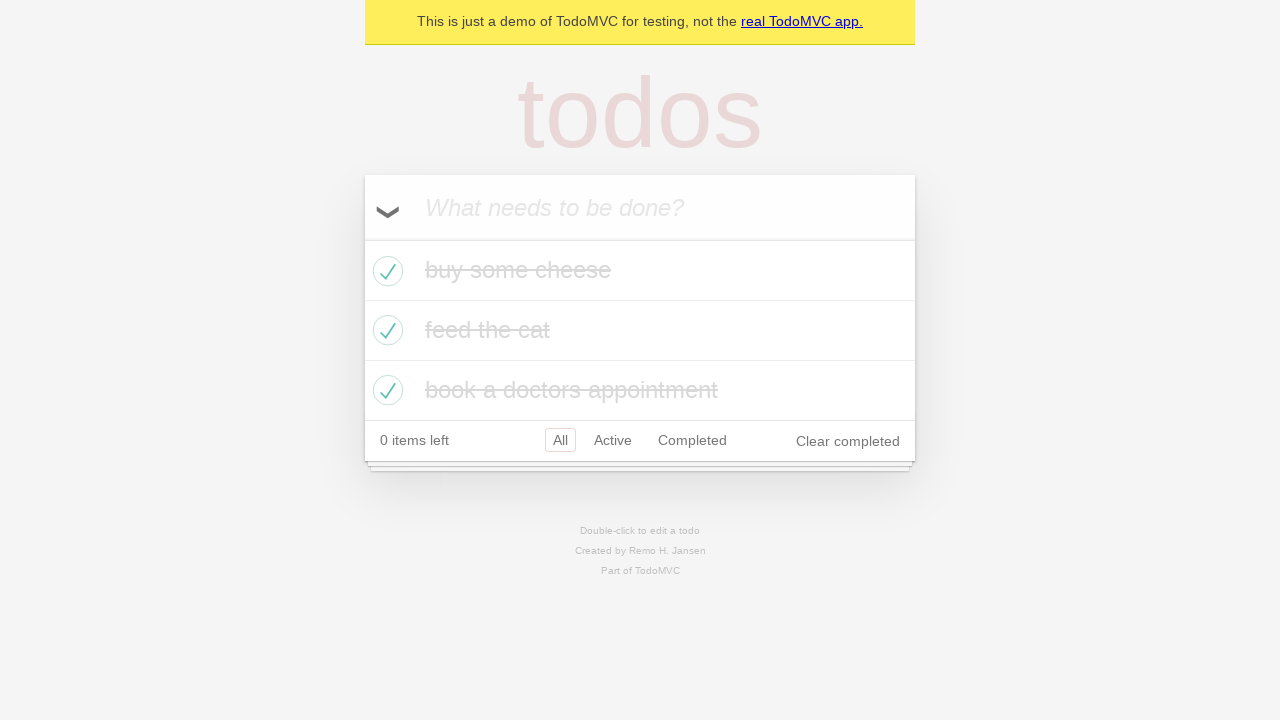